Navigates to the Crossy Road game page on Poki.com

Starting URL: https://poki.com/en/g/crossy-road

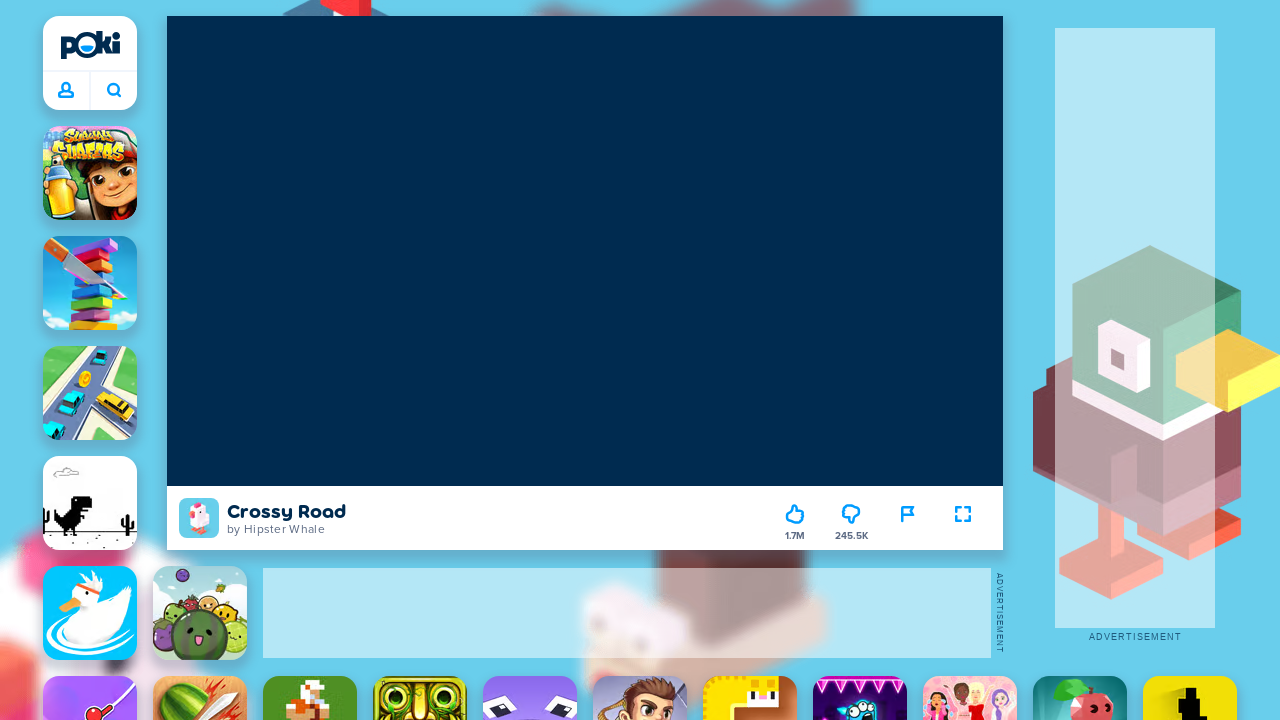

Waited for DOM content to load on Crossy Road game page
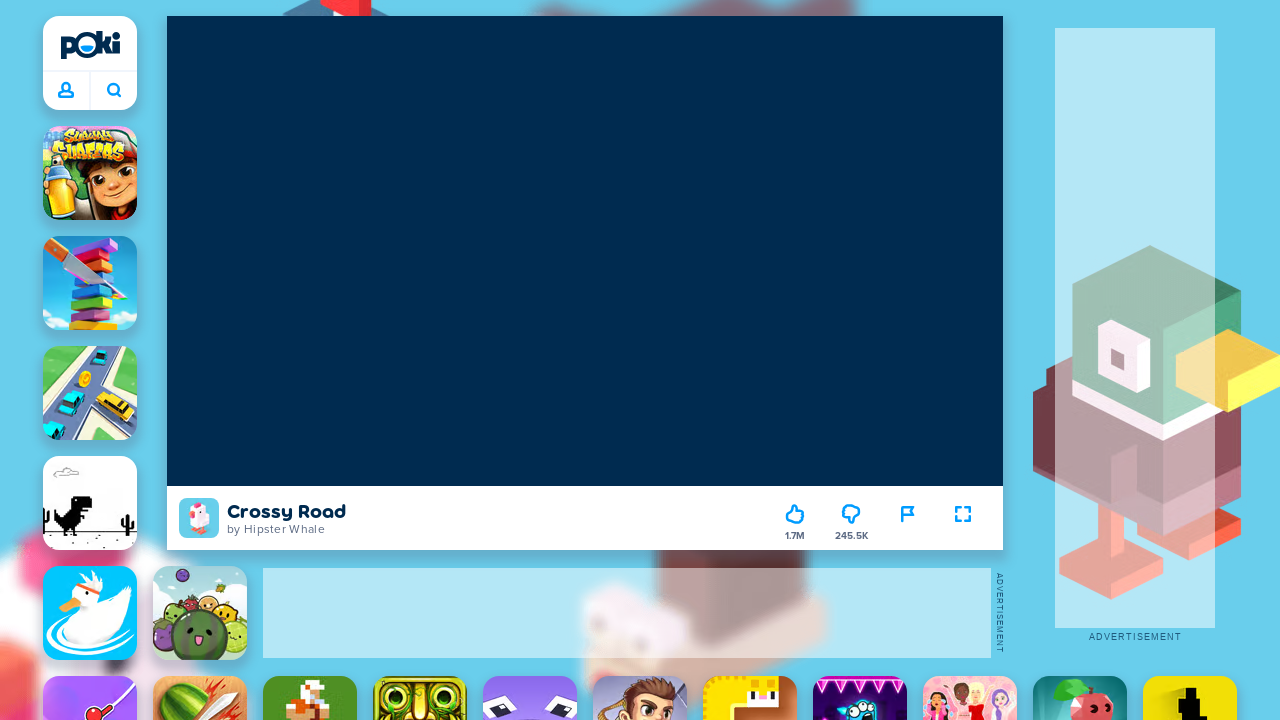

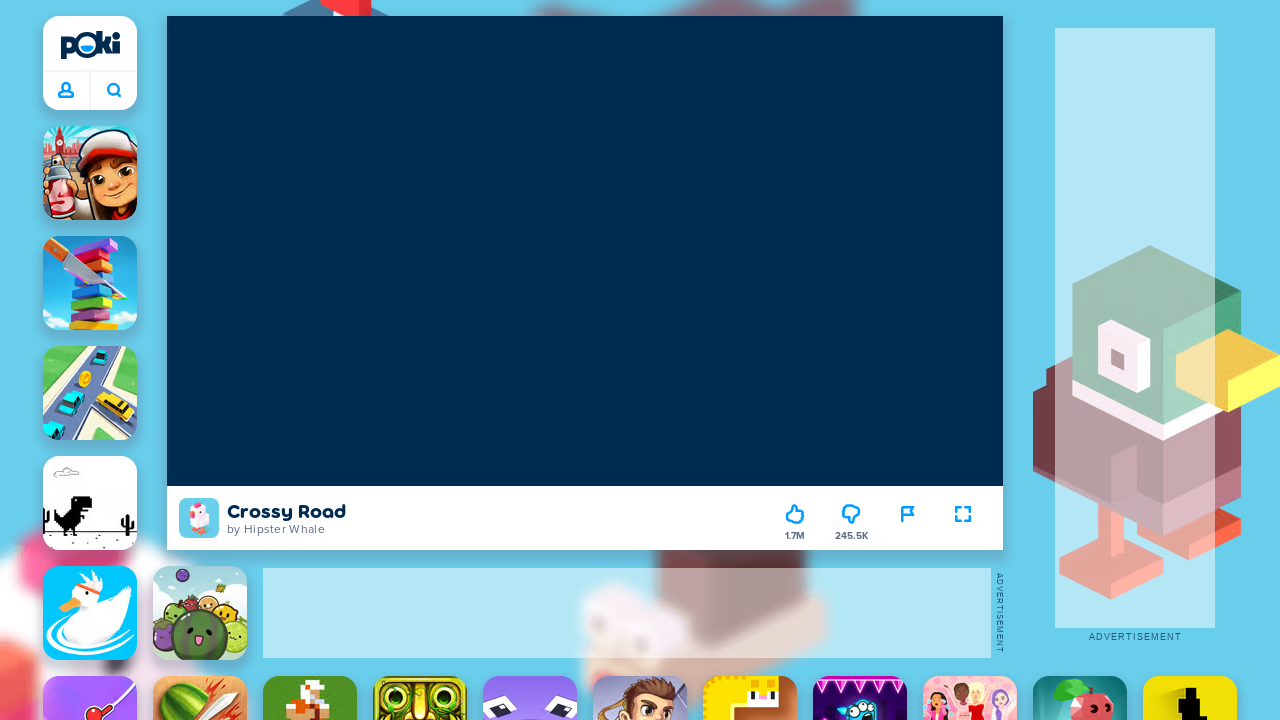